Tests JavaScript confirm dialog by clicking the second button and accepting the confirmation

Starting URL: https://the-internet.herokuapp.com/javascript_alerts

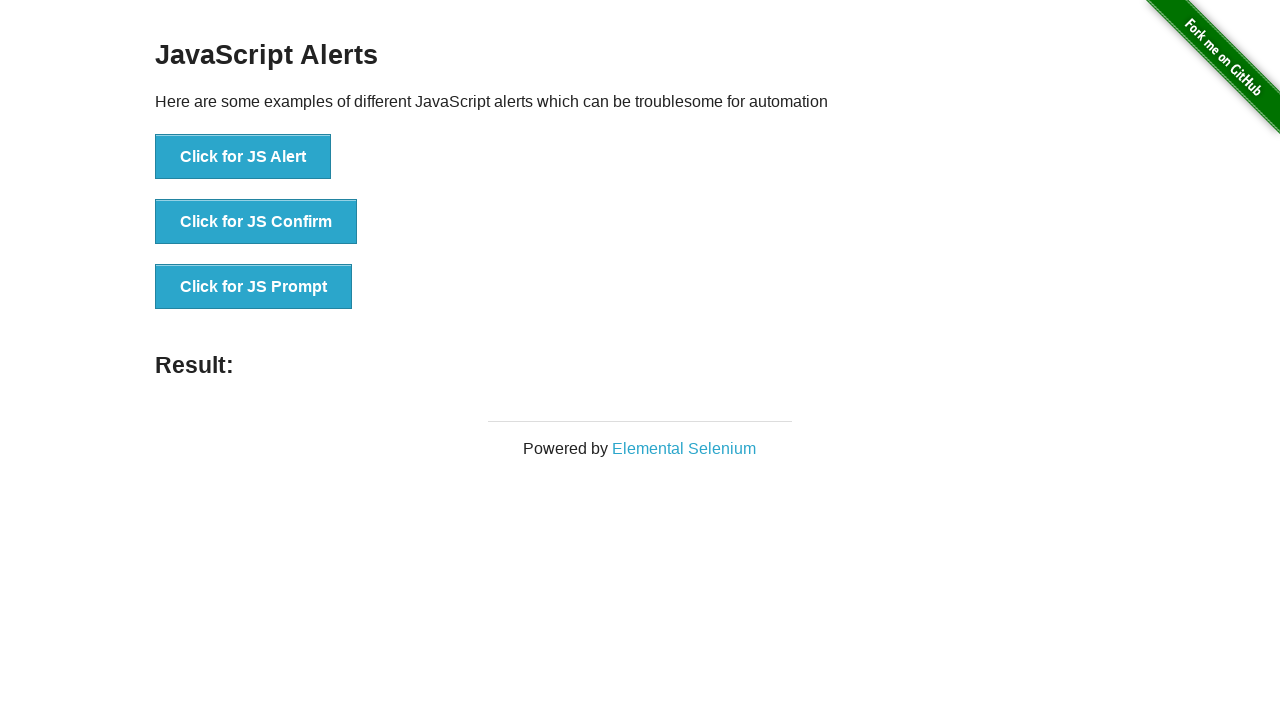

Clicked the confirm button to trigger JavaScript confirm dialog at (256, 222) on button[onclick='jsConfirm()']
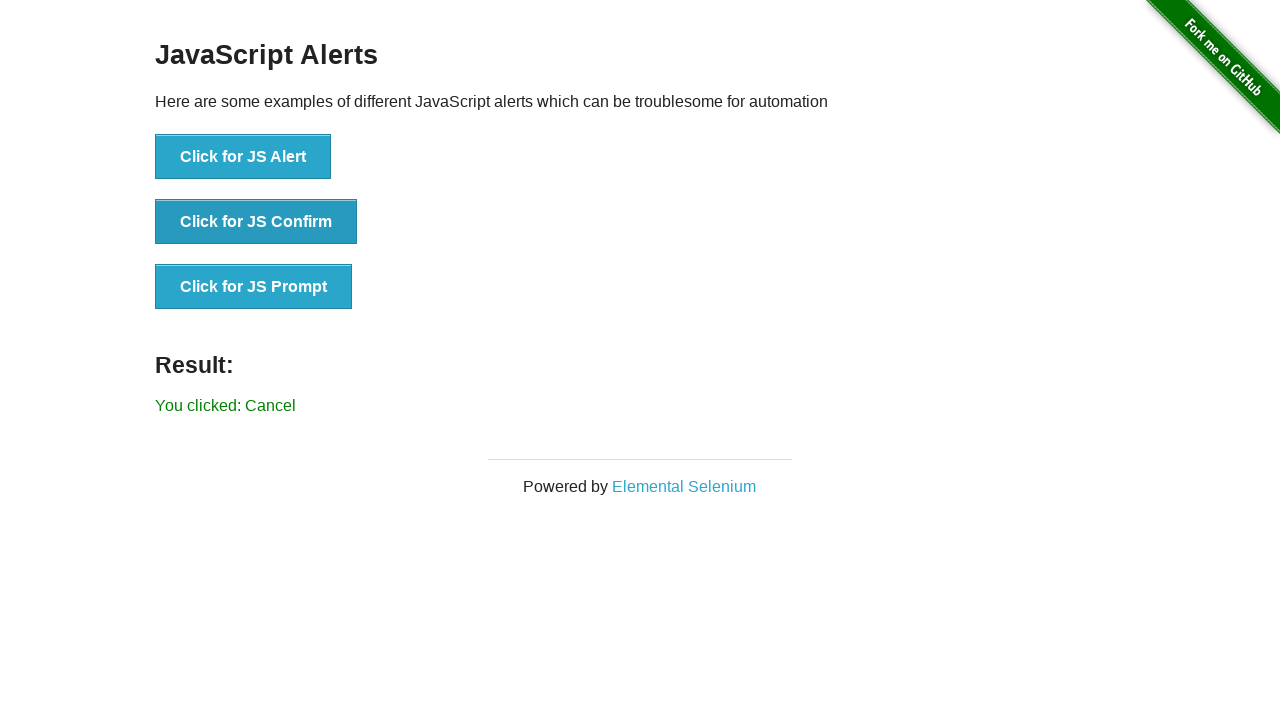

Set up dialog handler to accept the confirmation
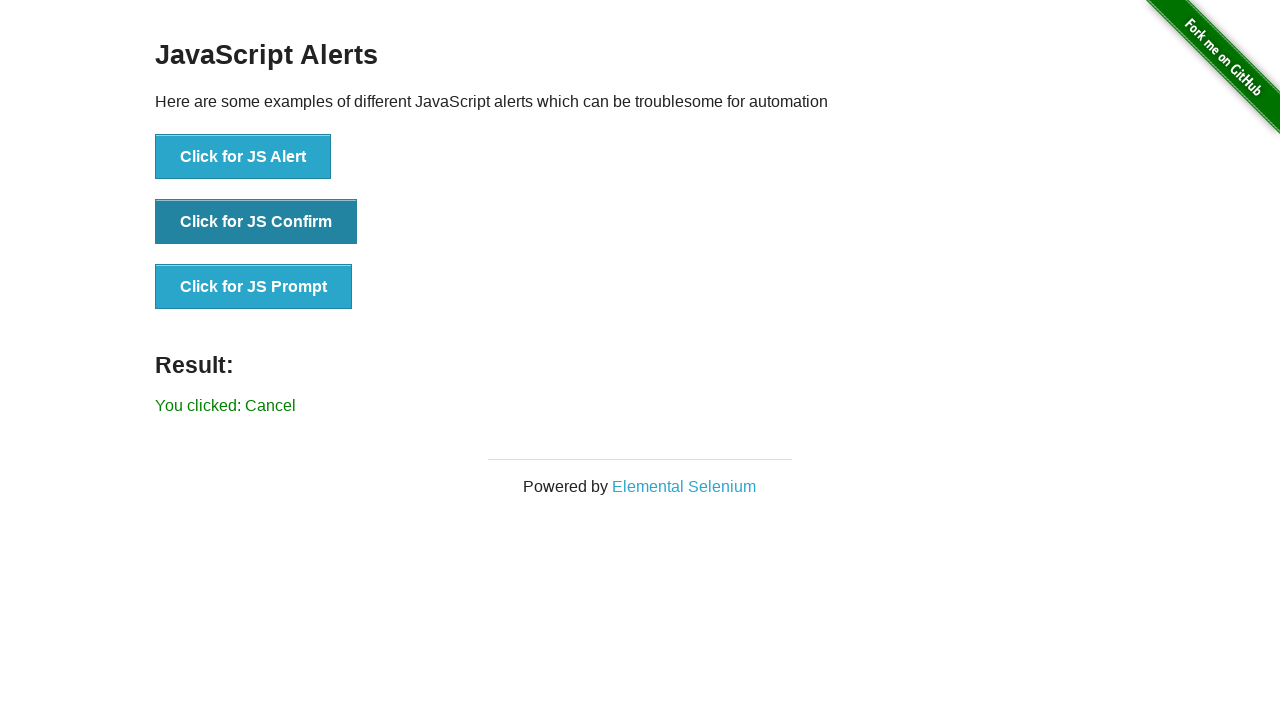

Retrieved result message text from page
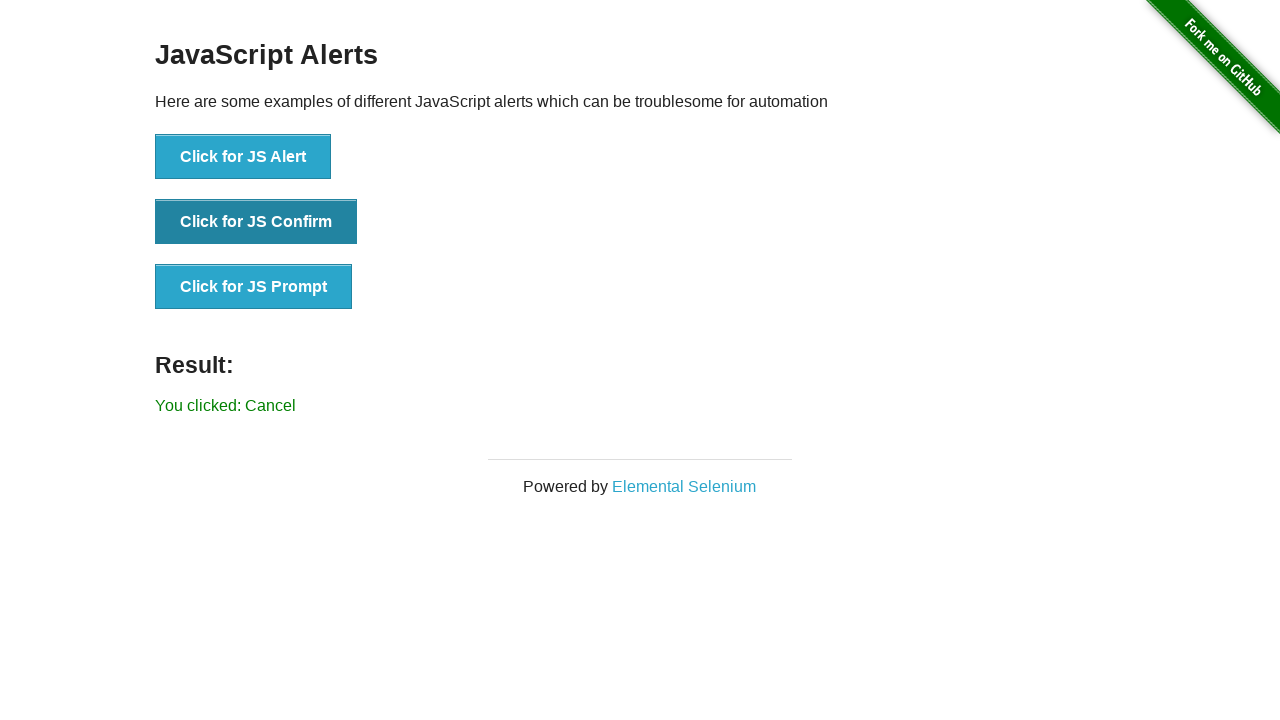

Verified that result message does not contain 'successfuly'
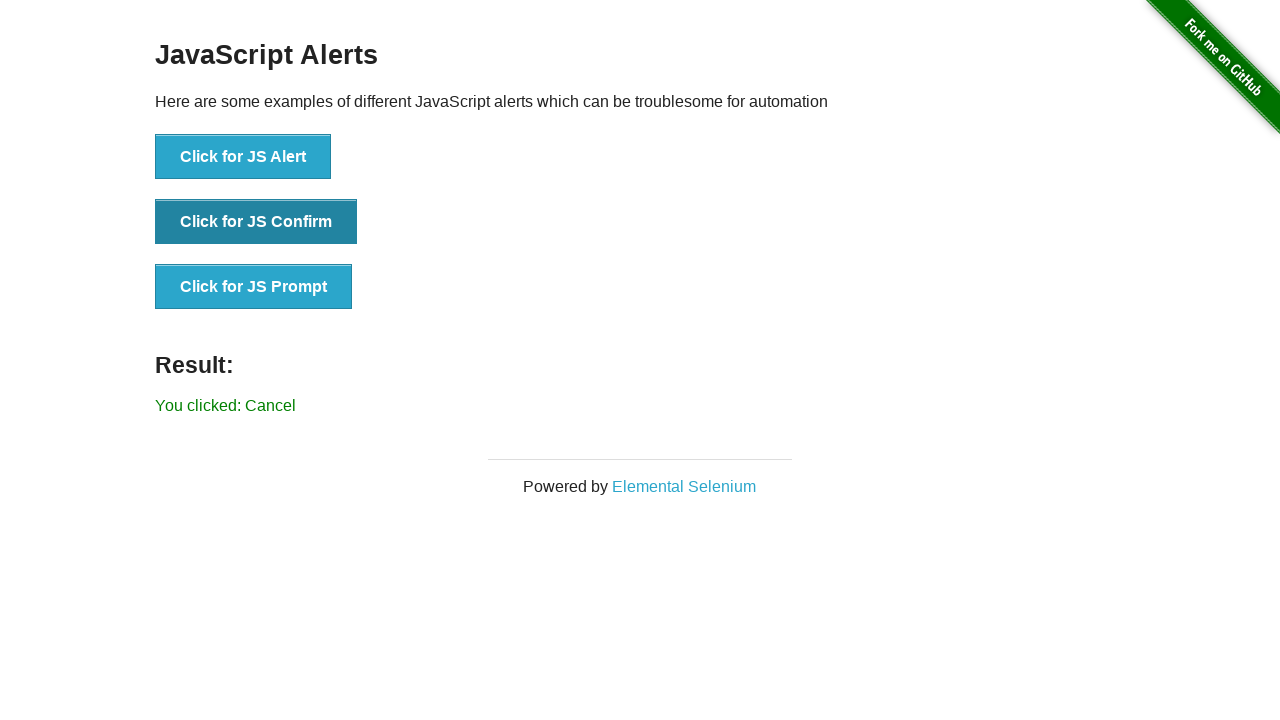

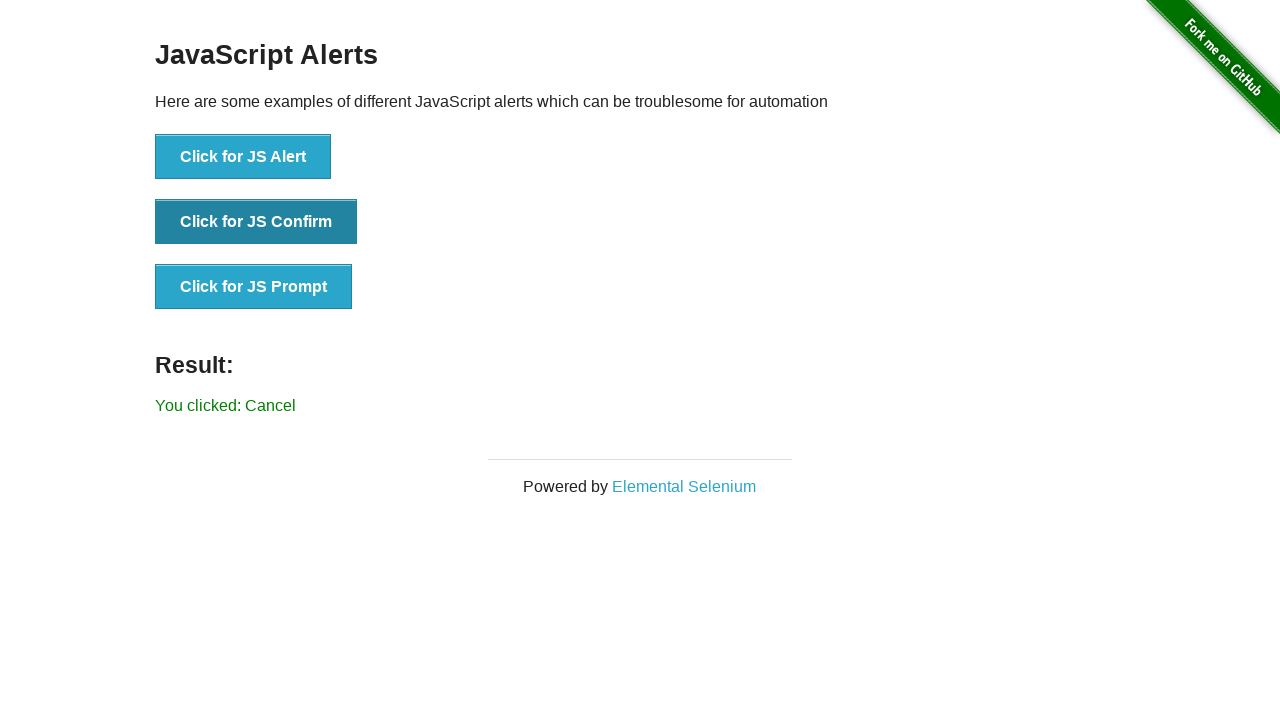